Tests the Playwright documentation site by clicking the "Get started" link and verifying the Installation heading is visible on the resulting page.

Starting URL: https://playwright.dev

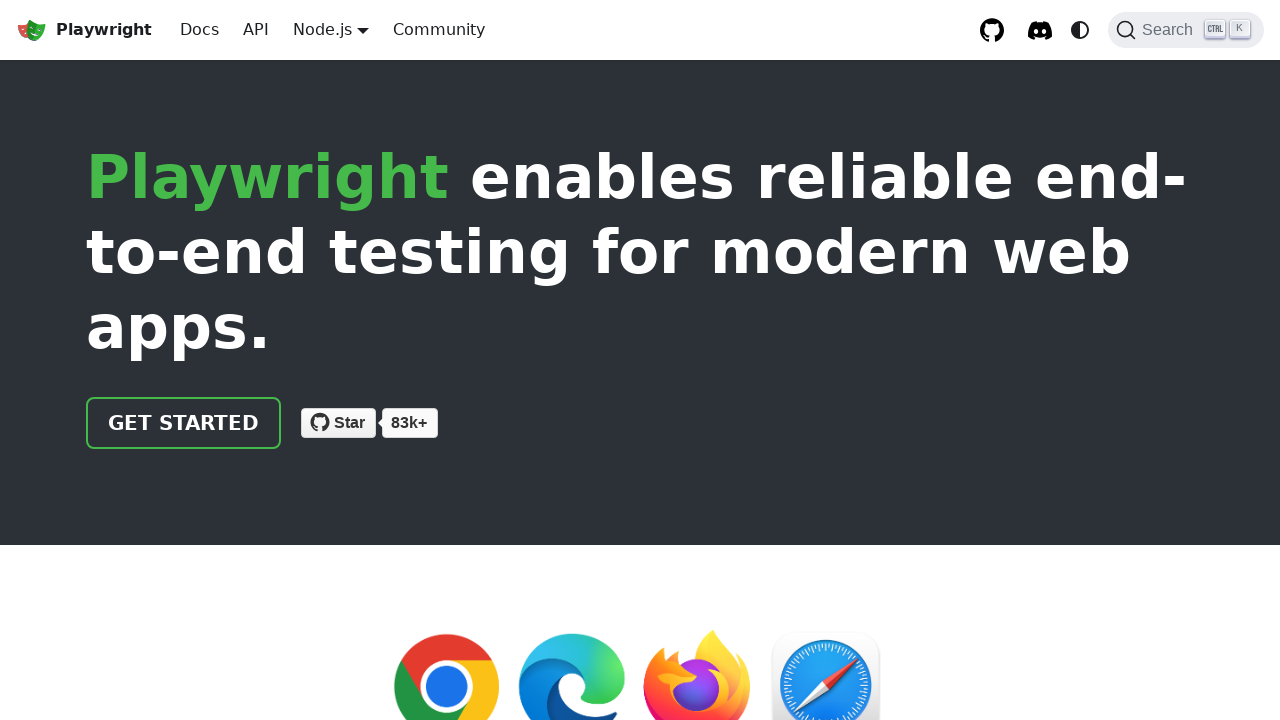

Clicked the 'Get started' link at (184, 423) on internal:role=link[name="Get started"i]
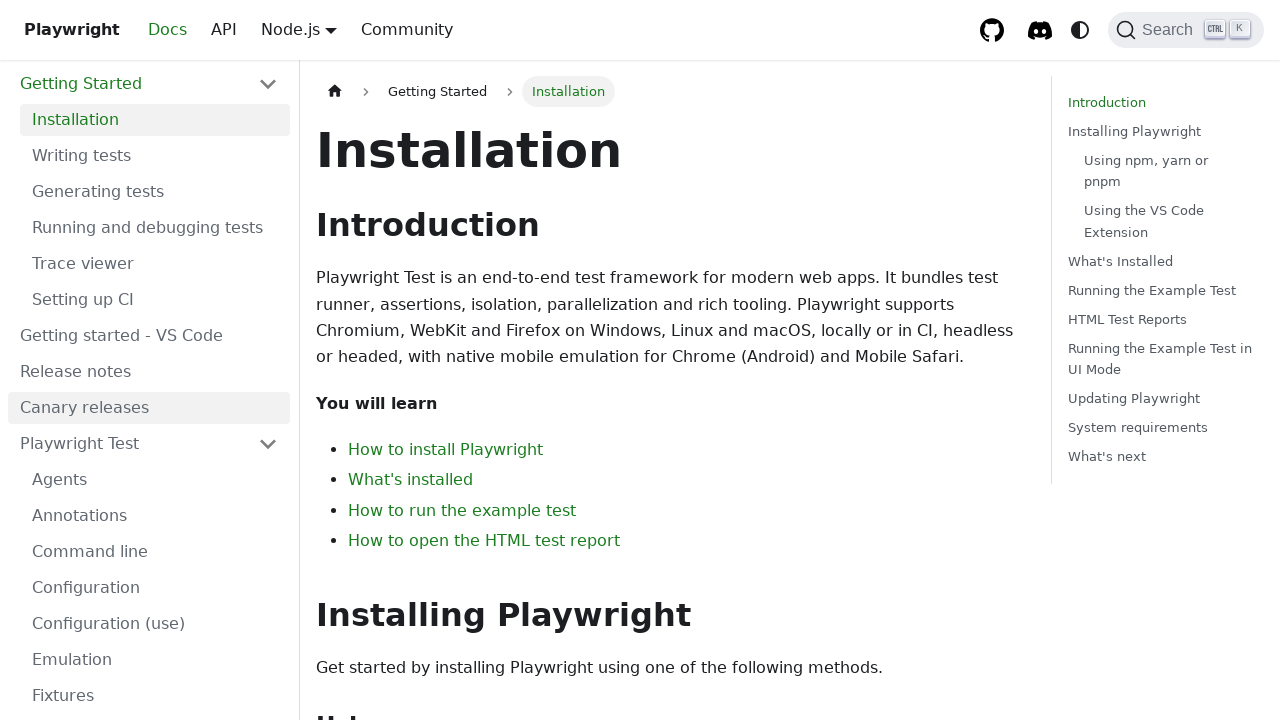

Installation heading is visible on the page
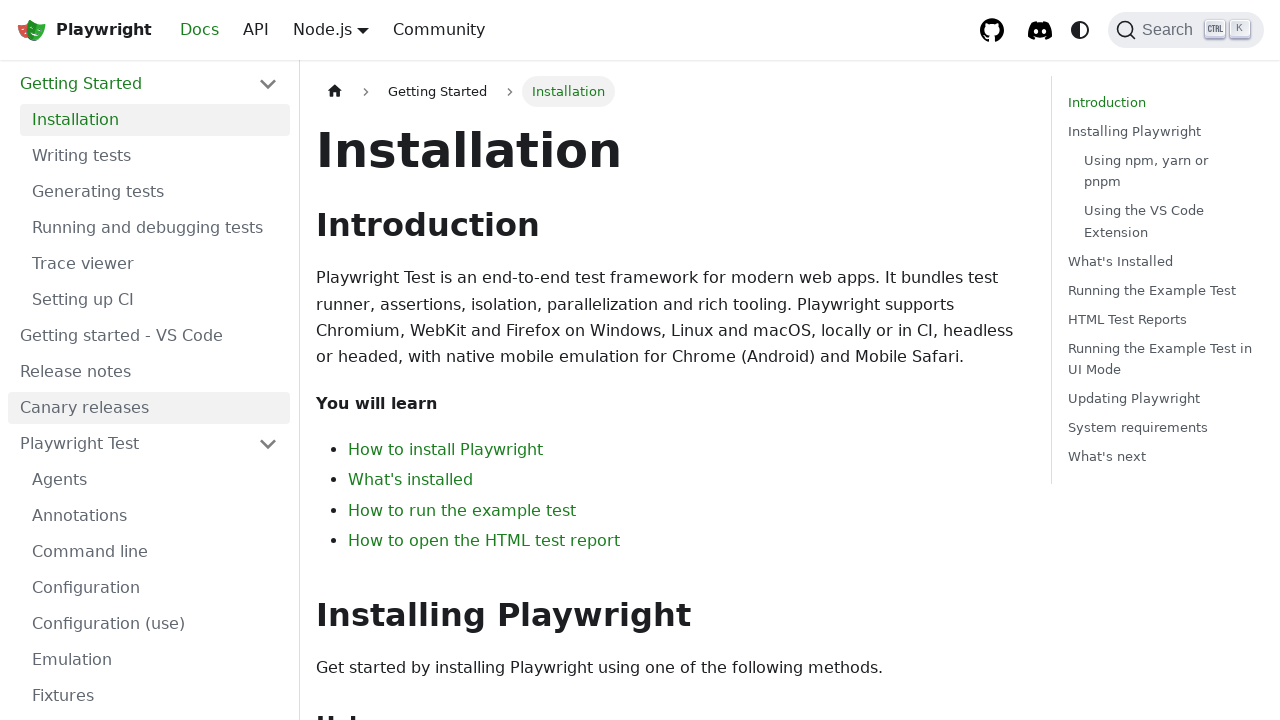

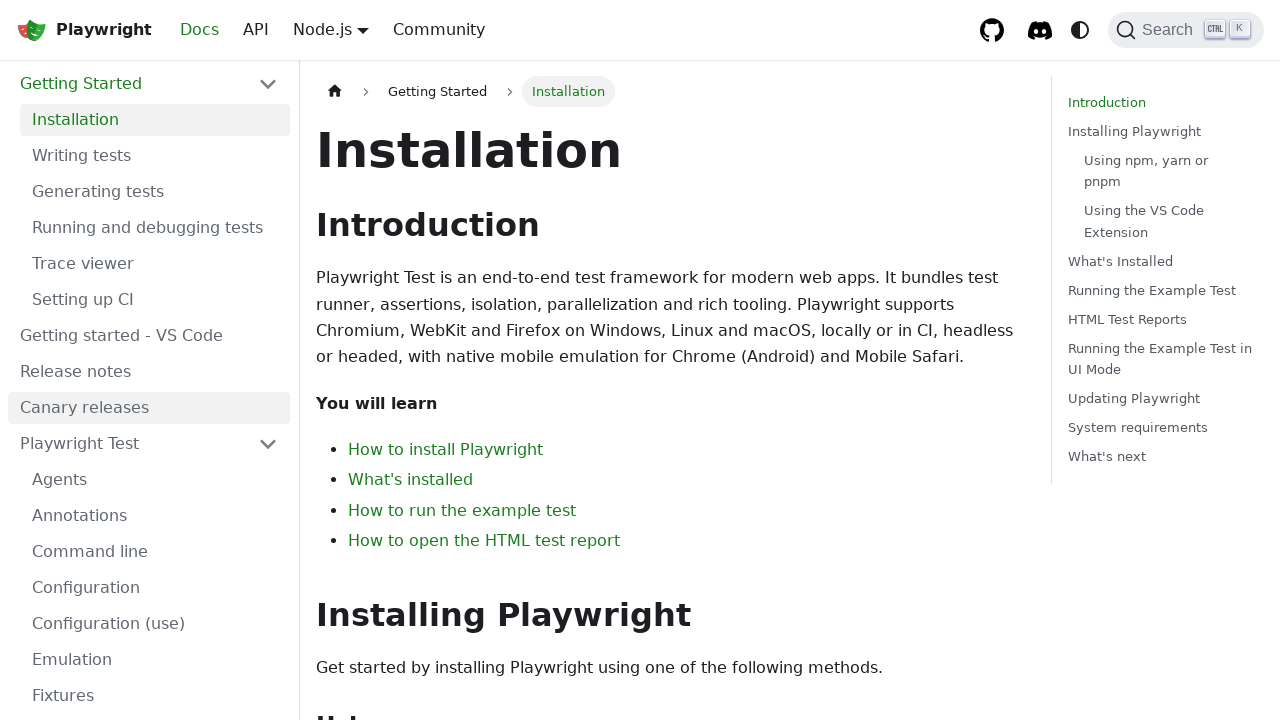